Tests handling of JavaScript prompt dialog by clicking a button that triggers a prompt and providing input

Starting URL: https://the-internet.herokuapp.com/javascript_alerts

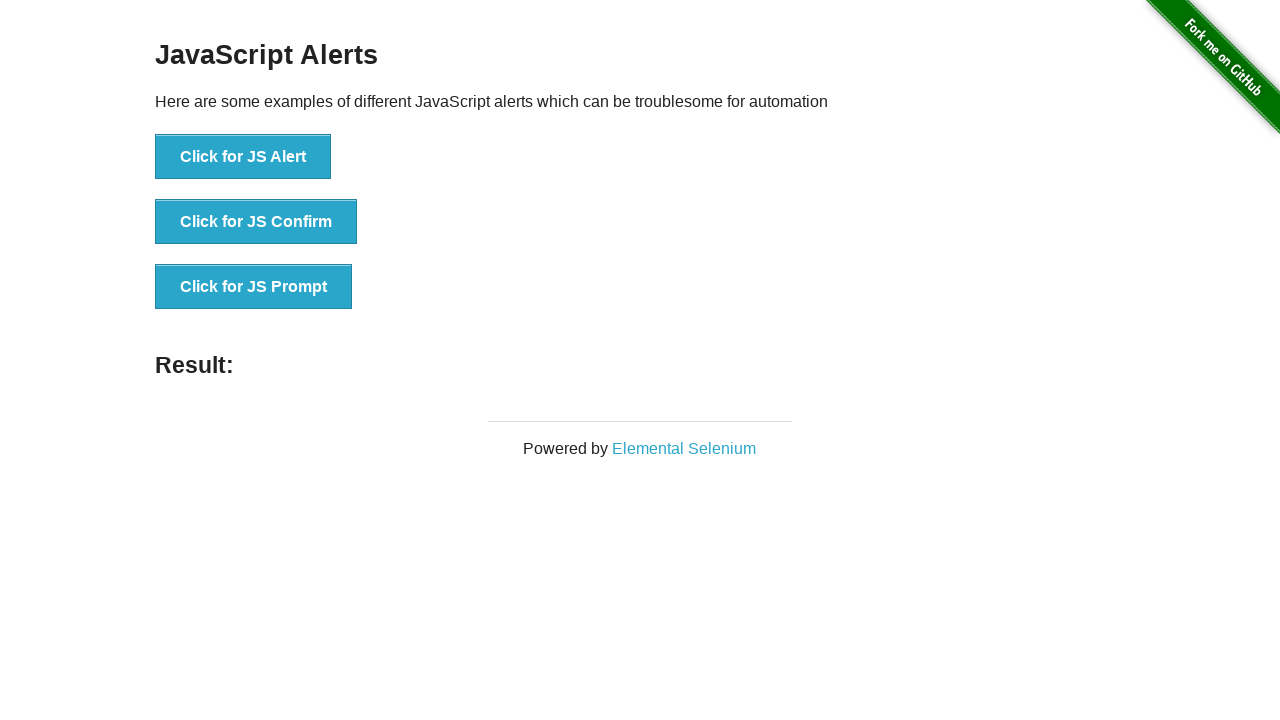

Set up dialog handler to accept prompt with 'hello'
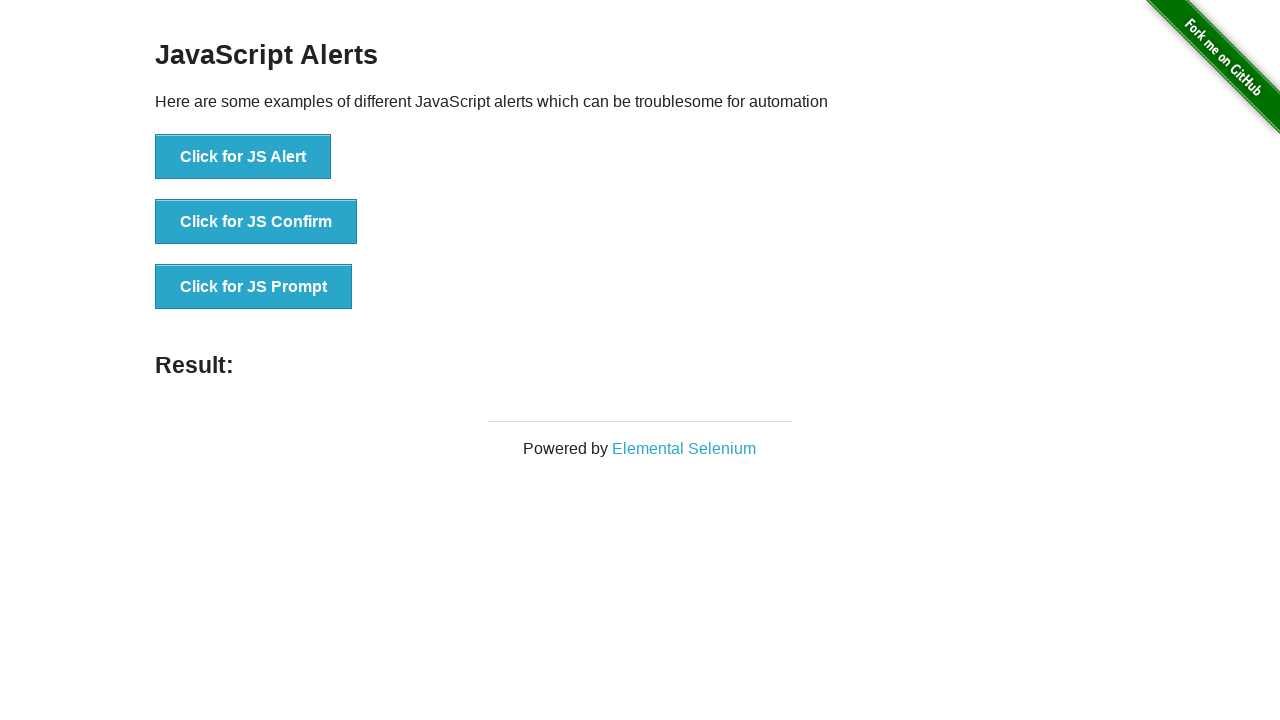

Clicked button to trigger JavaScript prompt dialog at (254, 287) on text=Click for JS Prompt
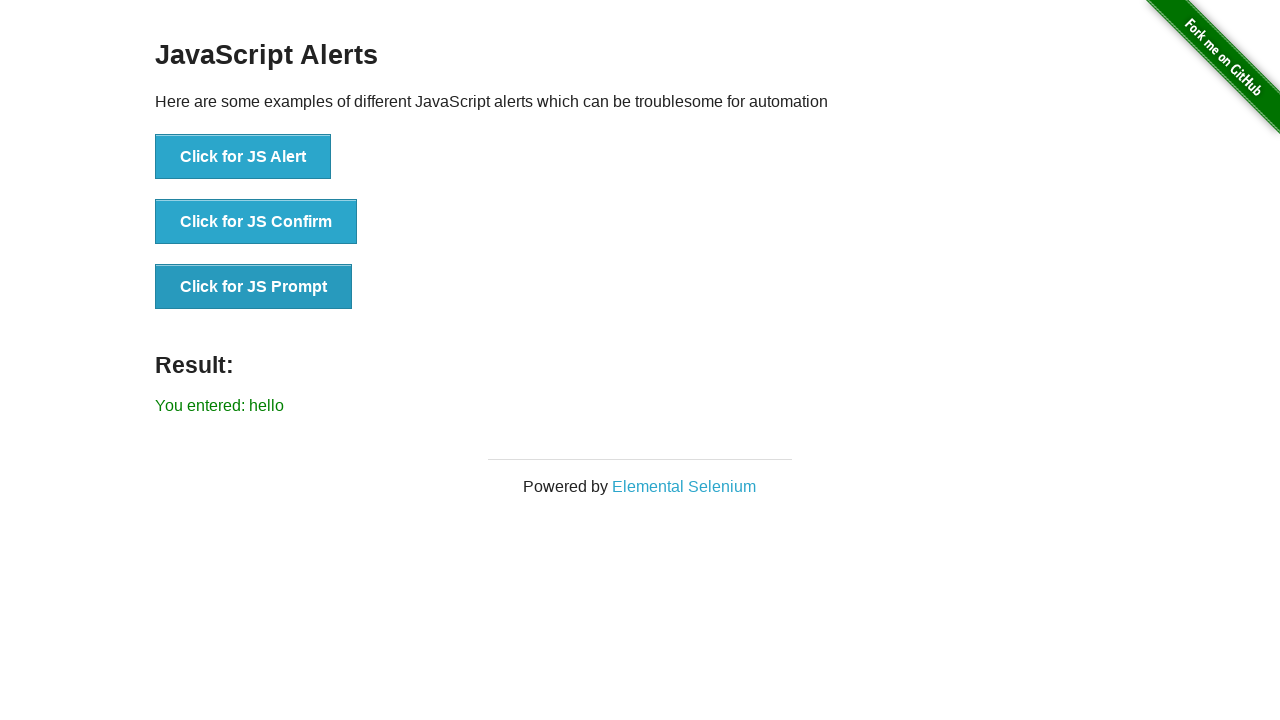

Result element appeared after prompt was handled
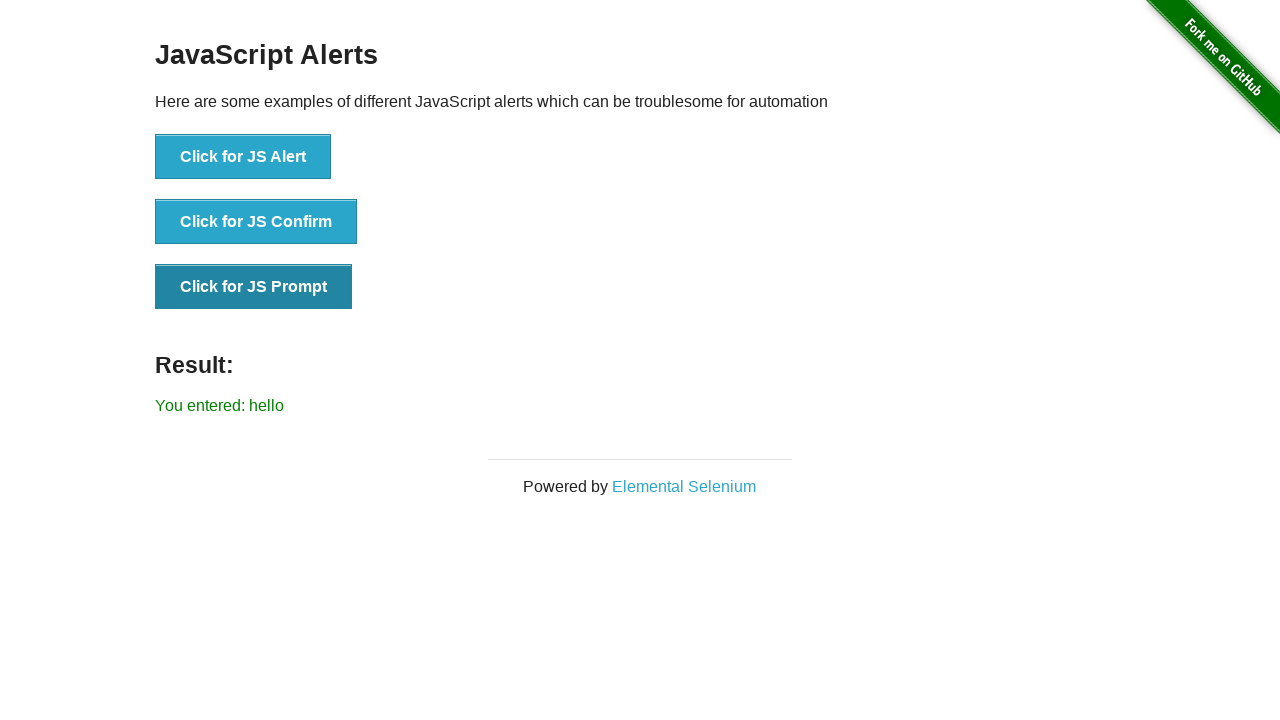

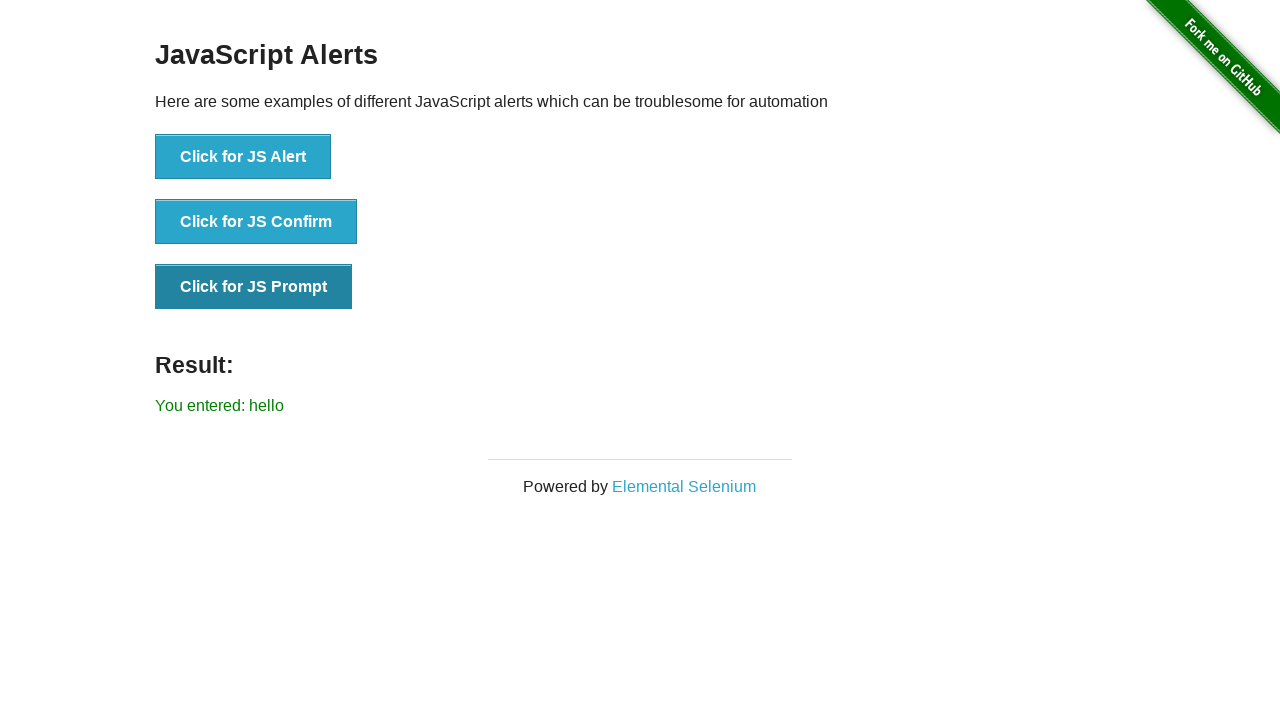